Tests various select menu interactions on a demo page including single select, multi-select, and old-style dropdown menus

Starting URL: https://demoqa.com/select-menu

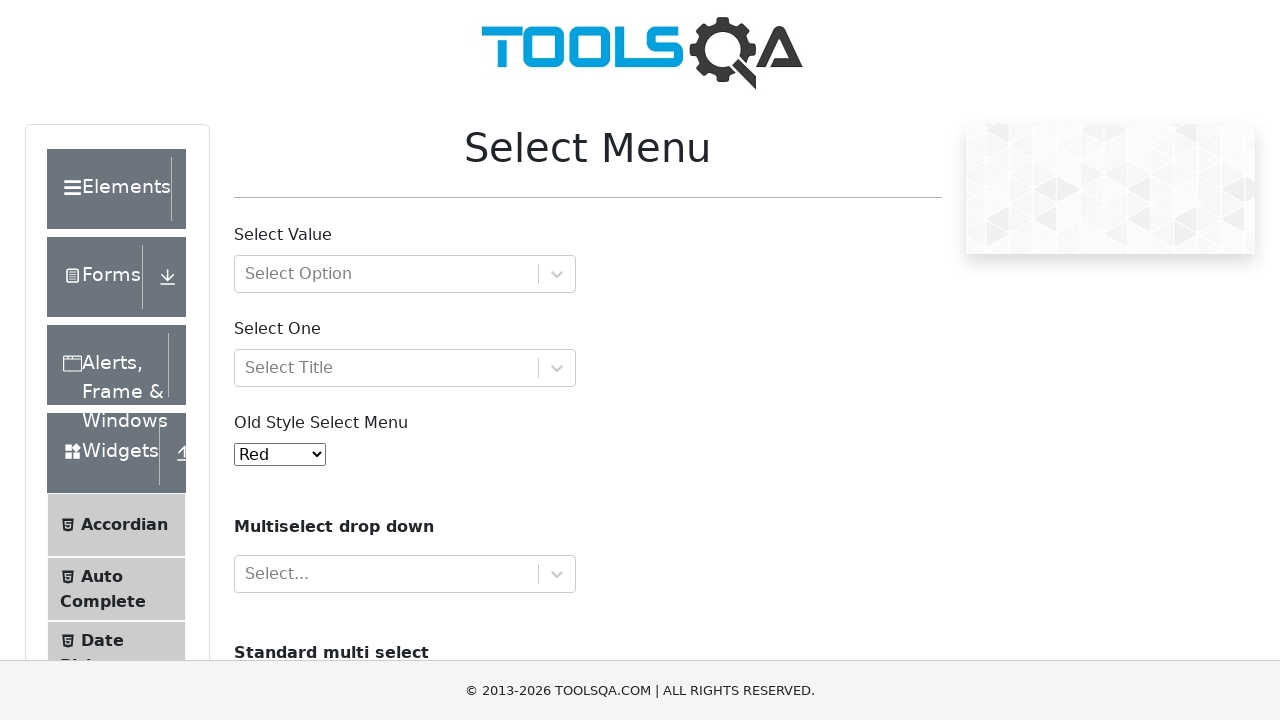

Filled select input with 'Another root option' on //input[@id='react-select-2-input']
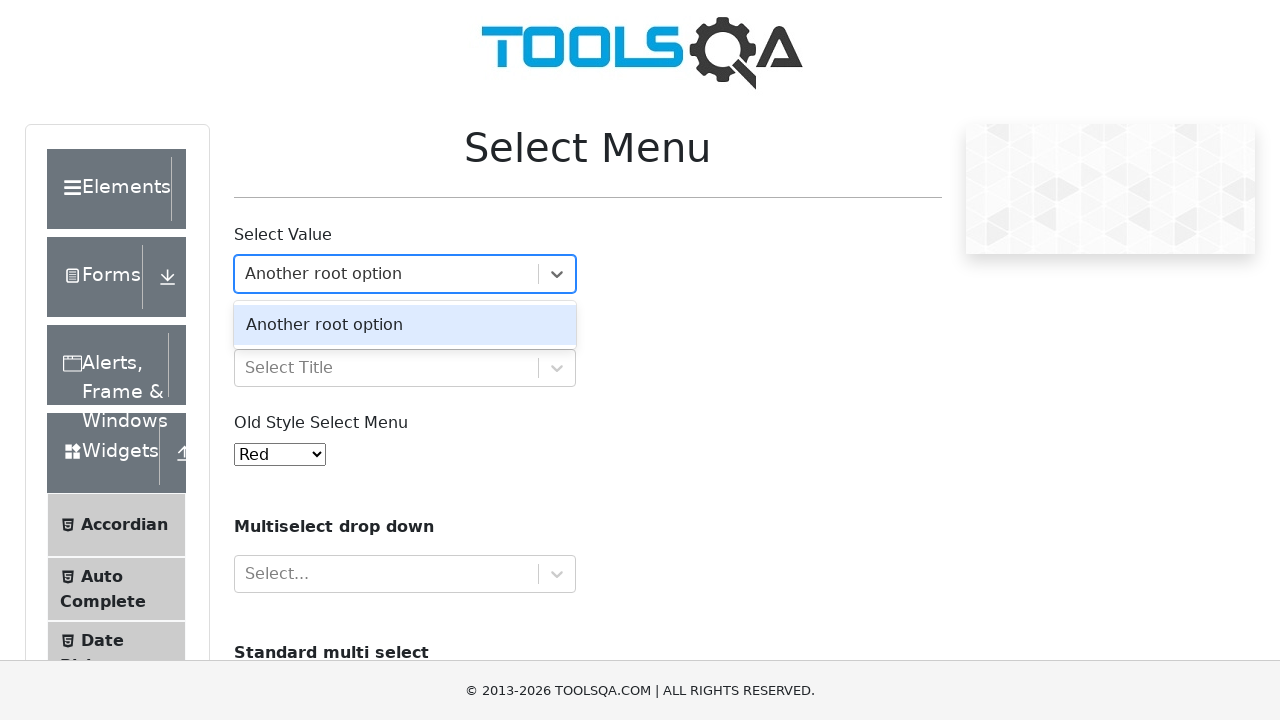

Pressed Enter to confirm 'Another root option' selection on //input[@id='react-select-2-input']
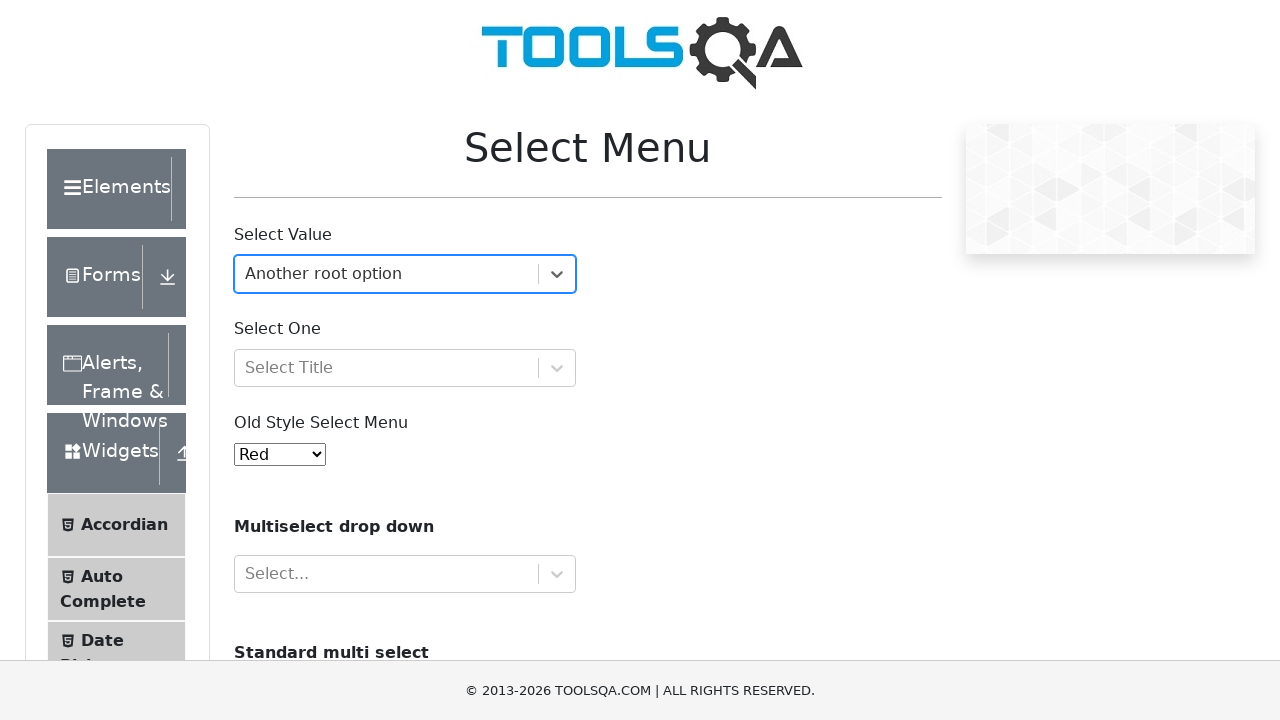

Filled select one input with 'Other' on //input[@id='react-select-3-input']
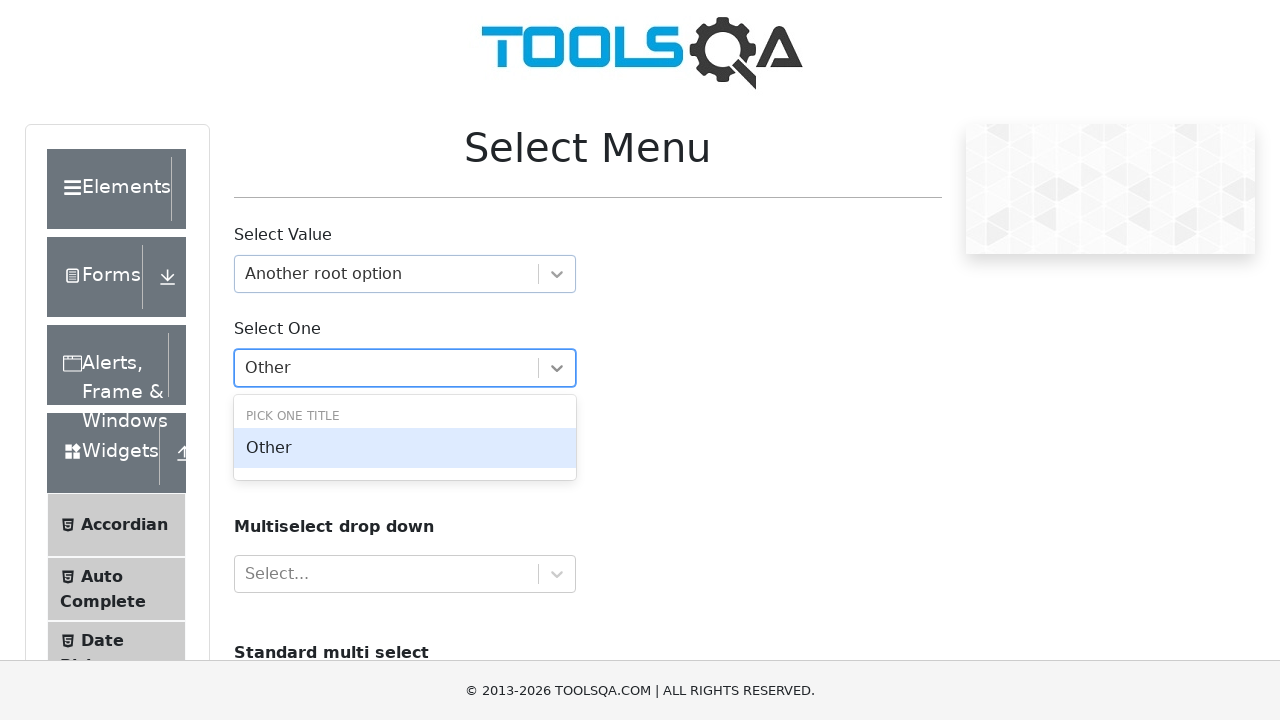

Pressed Enter to confirm 'Other' selection on //input[@id='react-select-3-input']
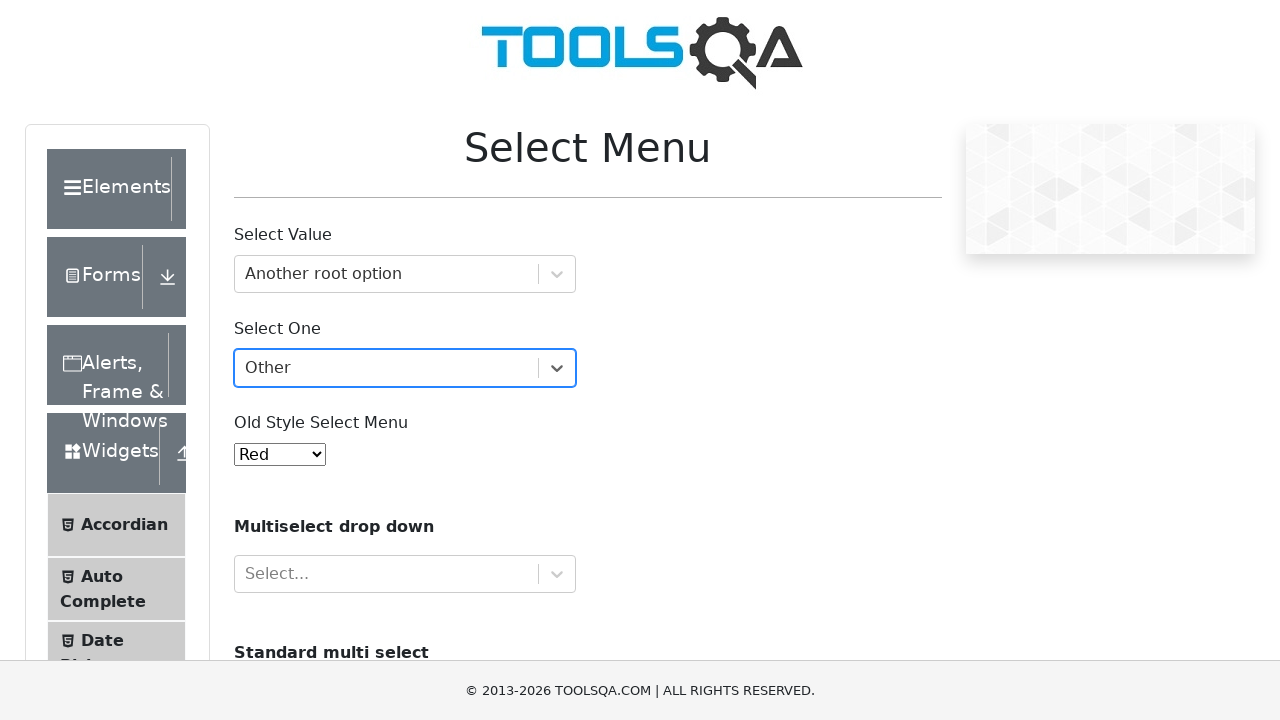

Selected 'Aqua' from old-style dropdown menu on #oldSelectMenu
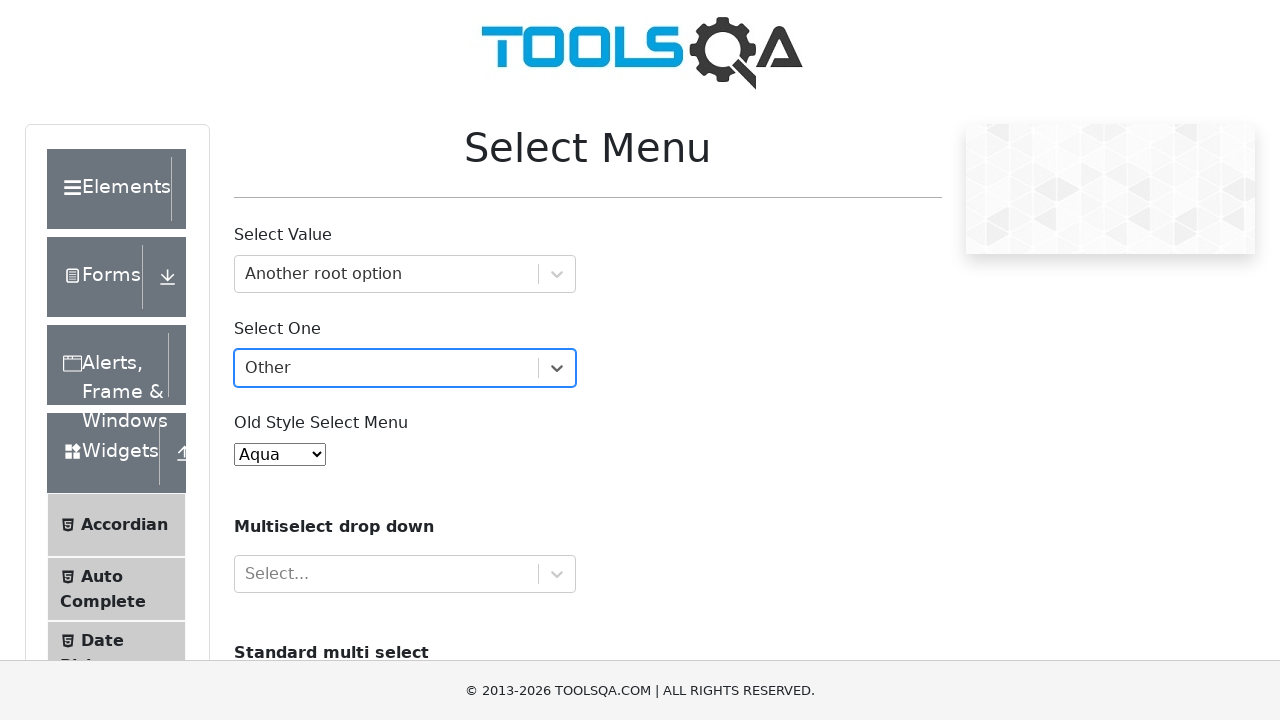

Filled multi-select input with 'Green' on //input[@id='react-select-4-input']
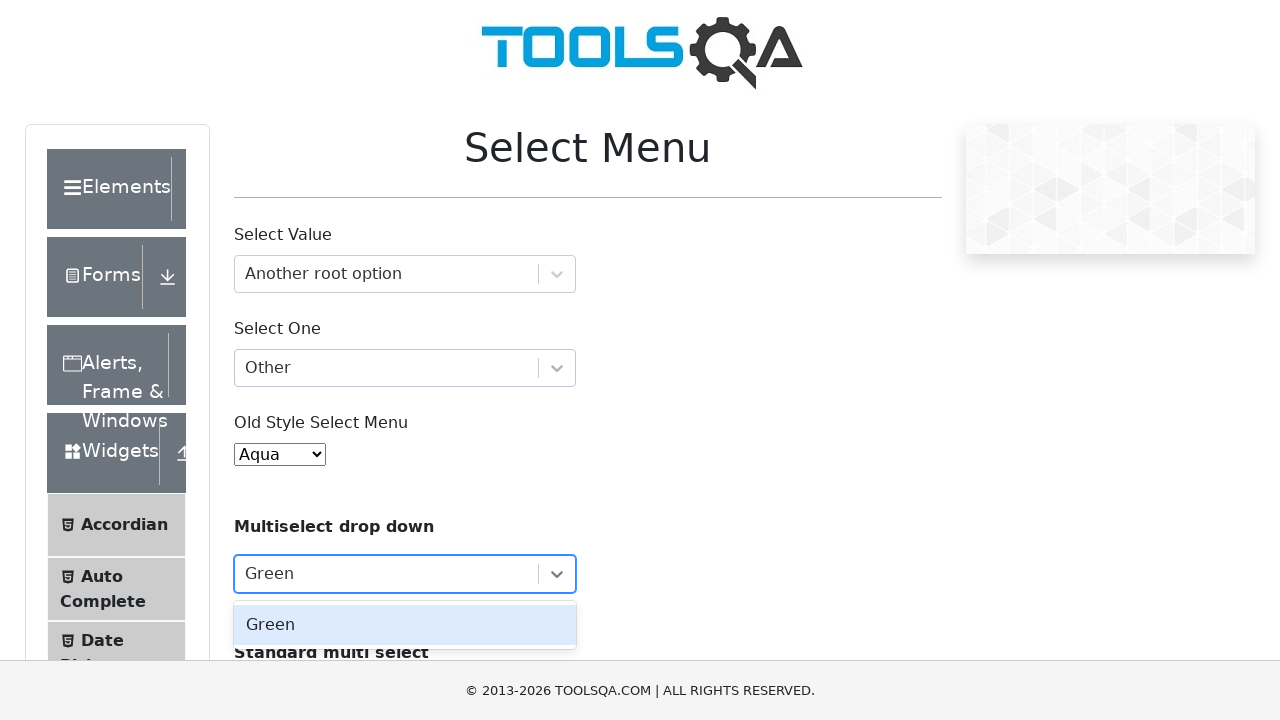

Pressed Enter to select 'Green' in multi-select on //input[@id='react-select-4-input']
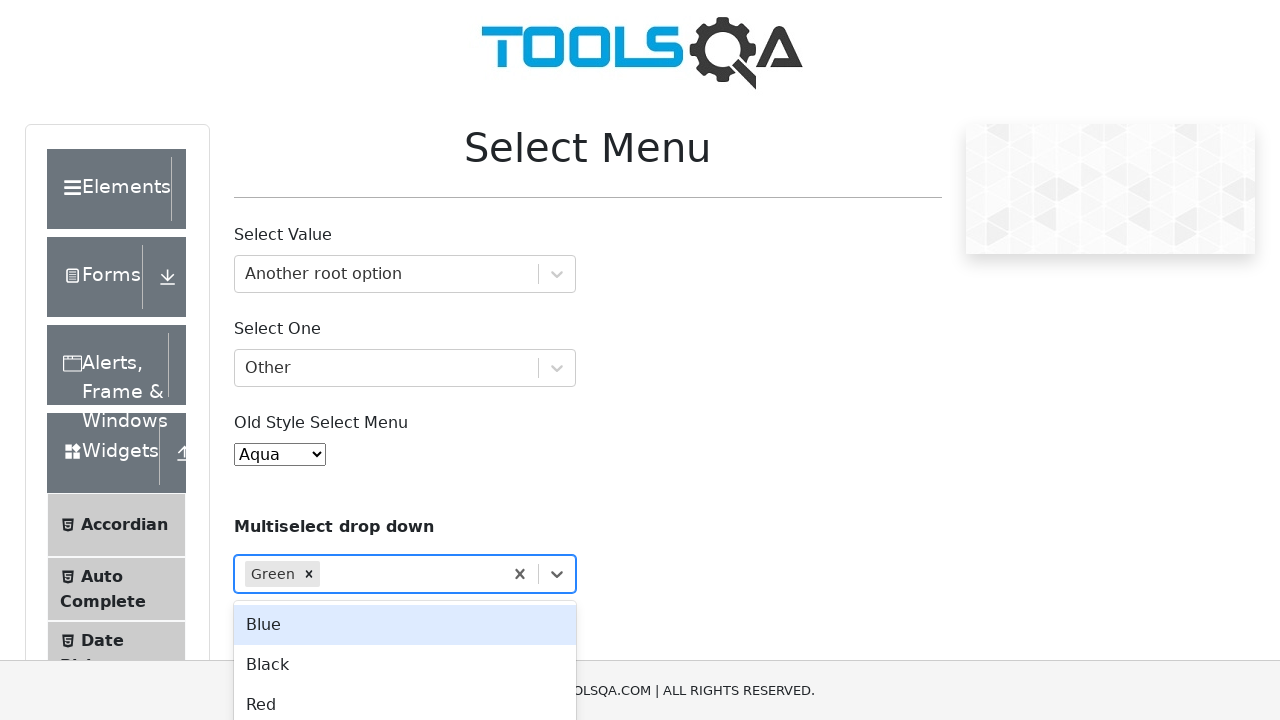

Filled multi-select input with 'Blue' on //input[@id='react-select-4-input']
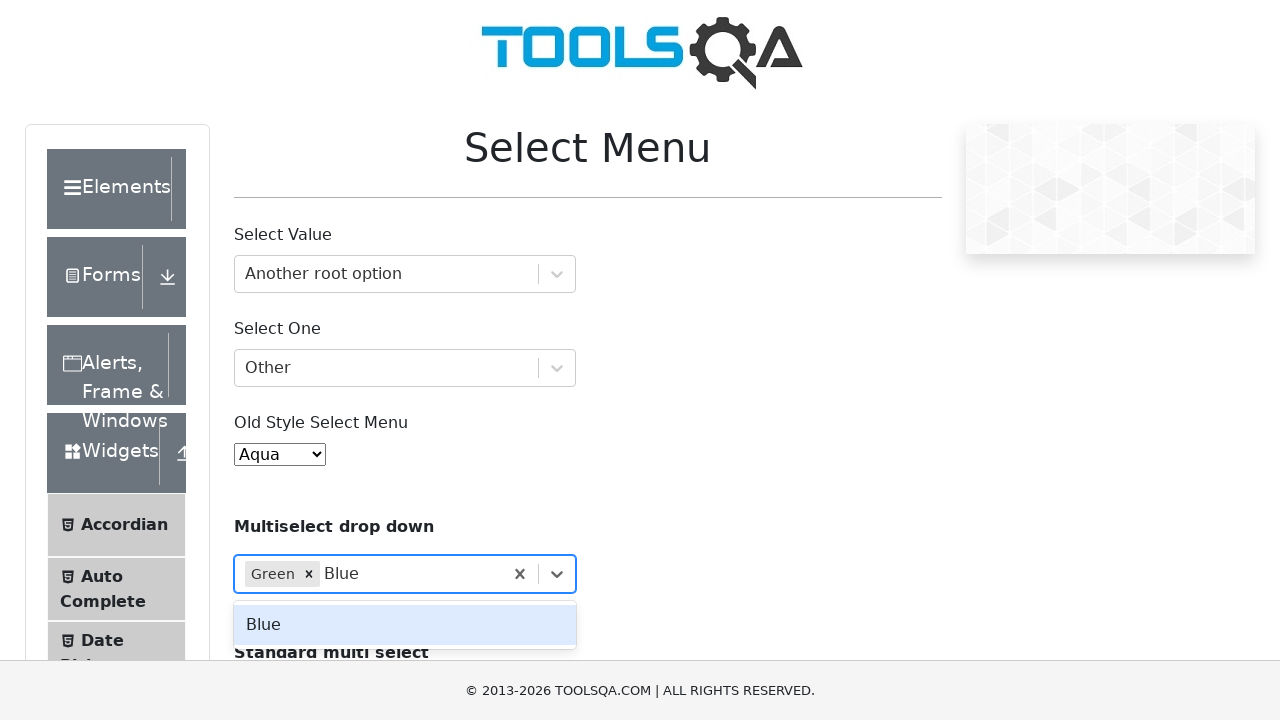

Pressed Enter to select 'Blue' in multi-select on //input[@id='react-select-4-input']
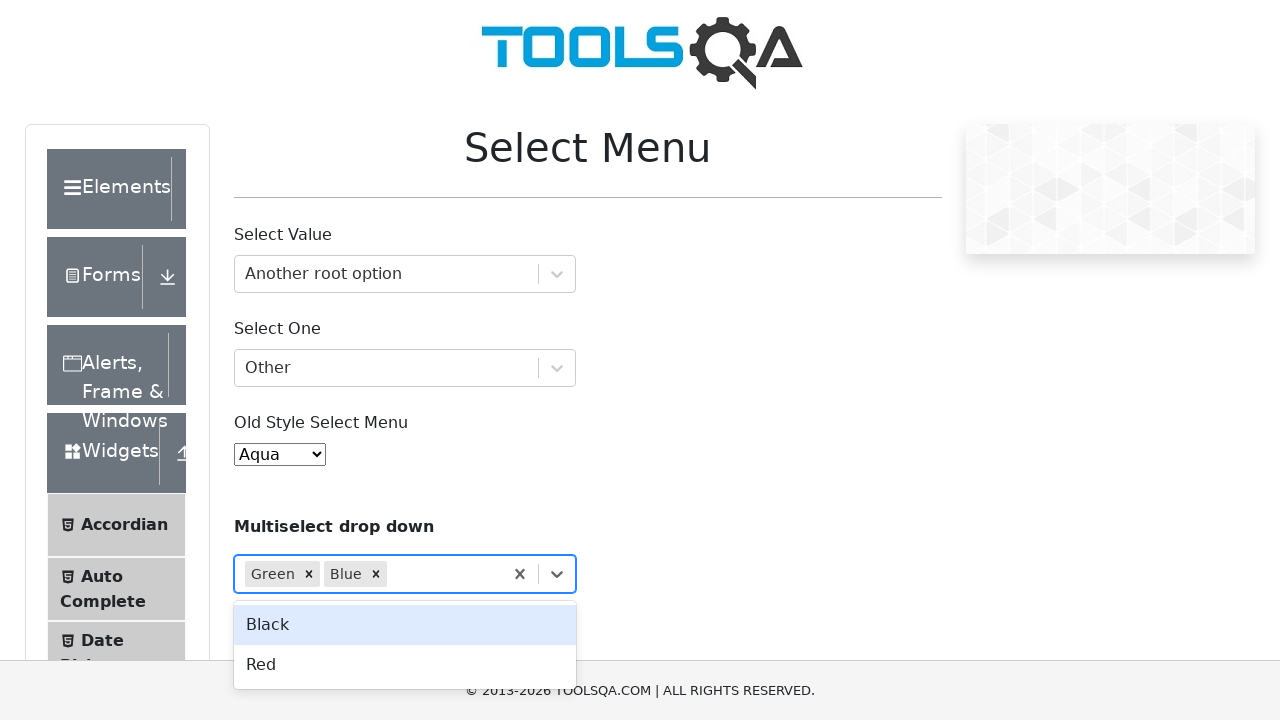

Filled multi-select input with 'Black' on //input[@id='react-select-4-input']
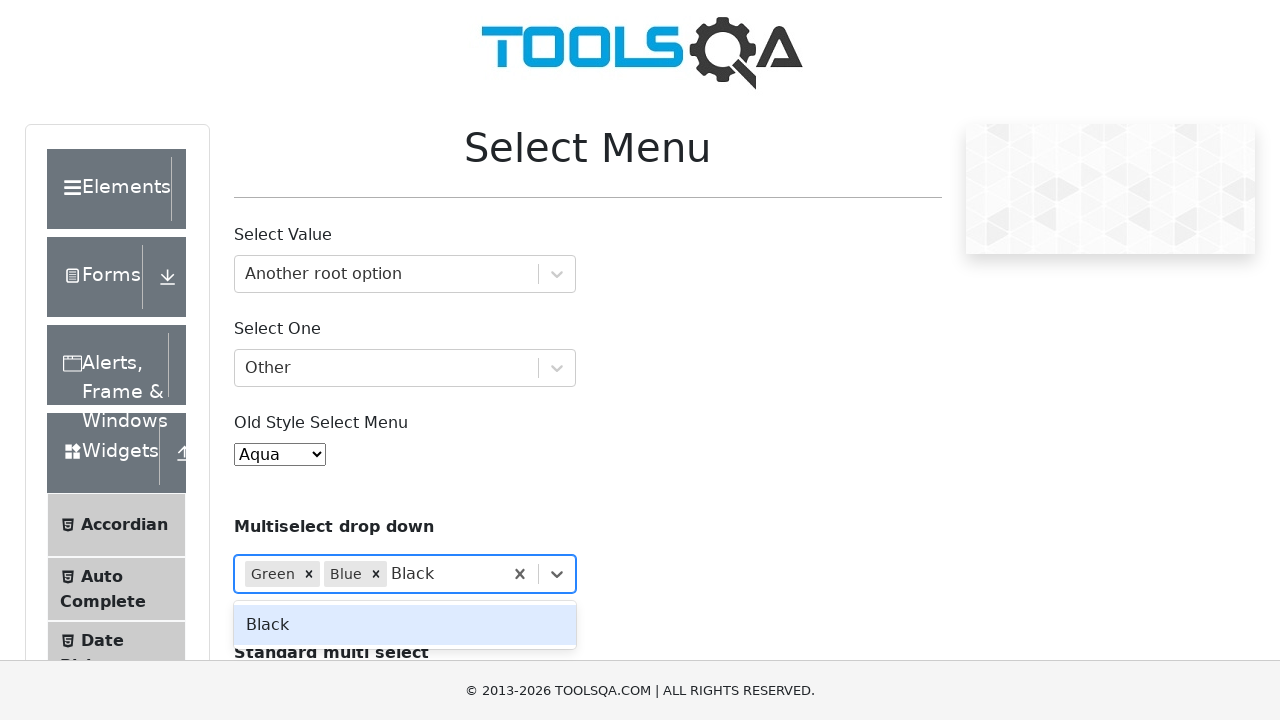

Pressed Enter to select 'Black' in multi-select on //input[@id='react-select-4-input']
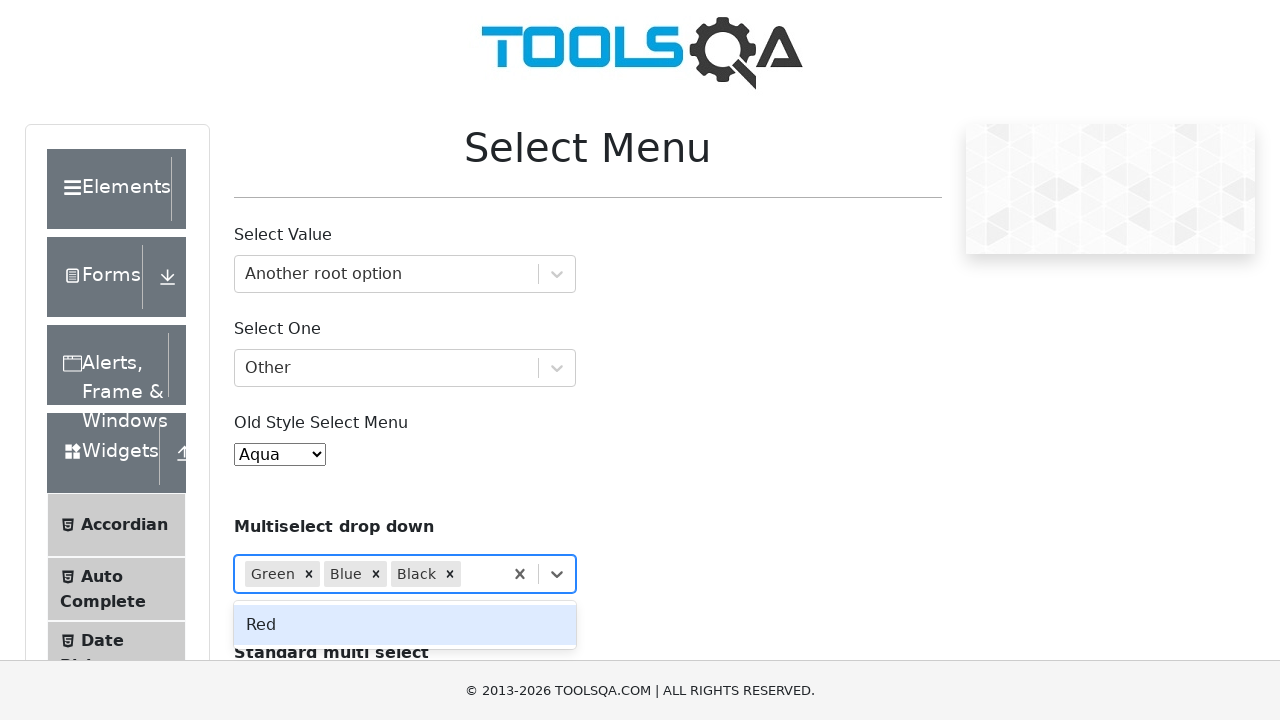

Filled multi-select input with 'Red' on //input[@id='react-select-4-input']
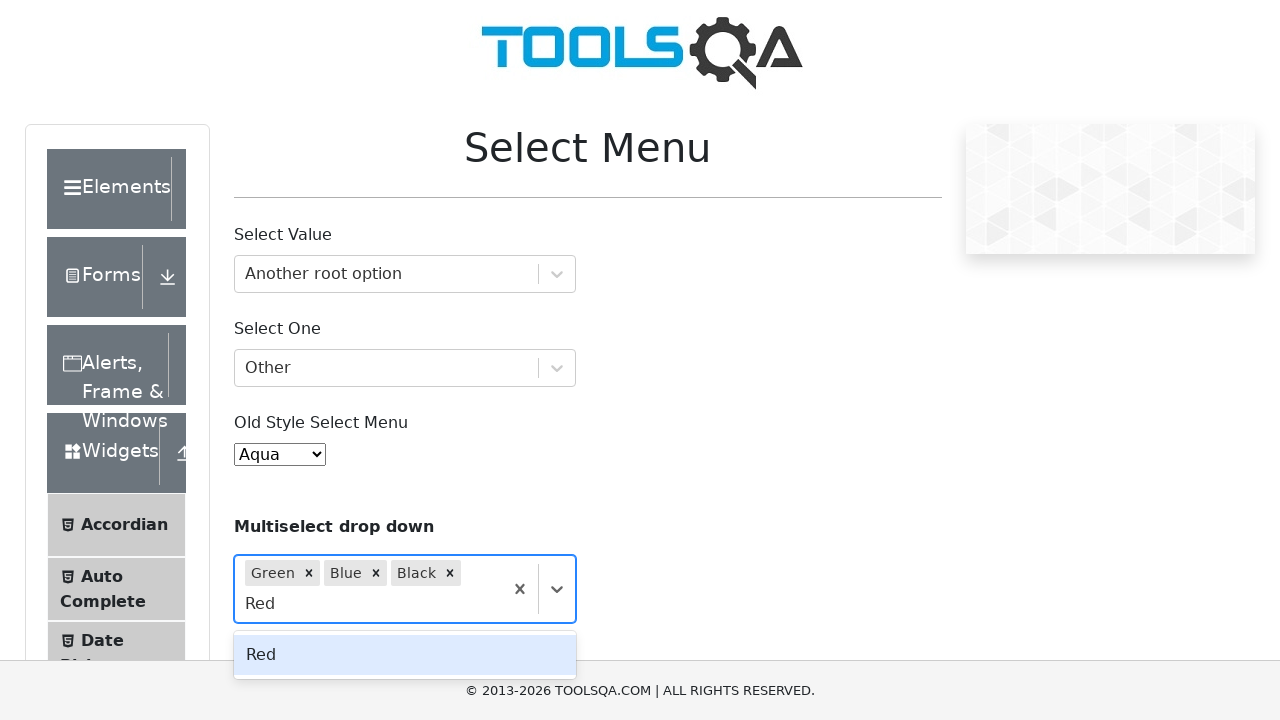

Pressed Enter to select 'Red' in multi-select on //input[@id='react-select-4-input']
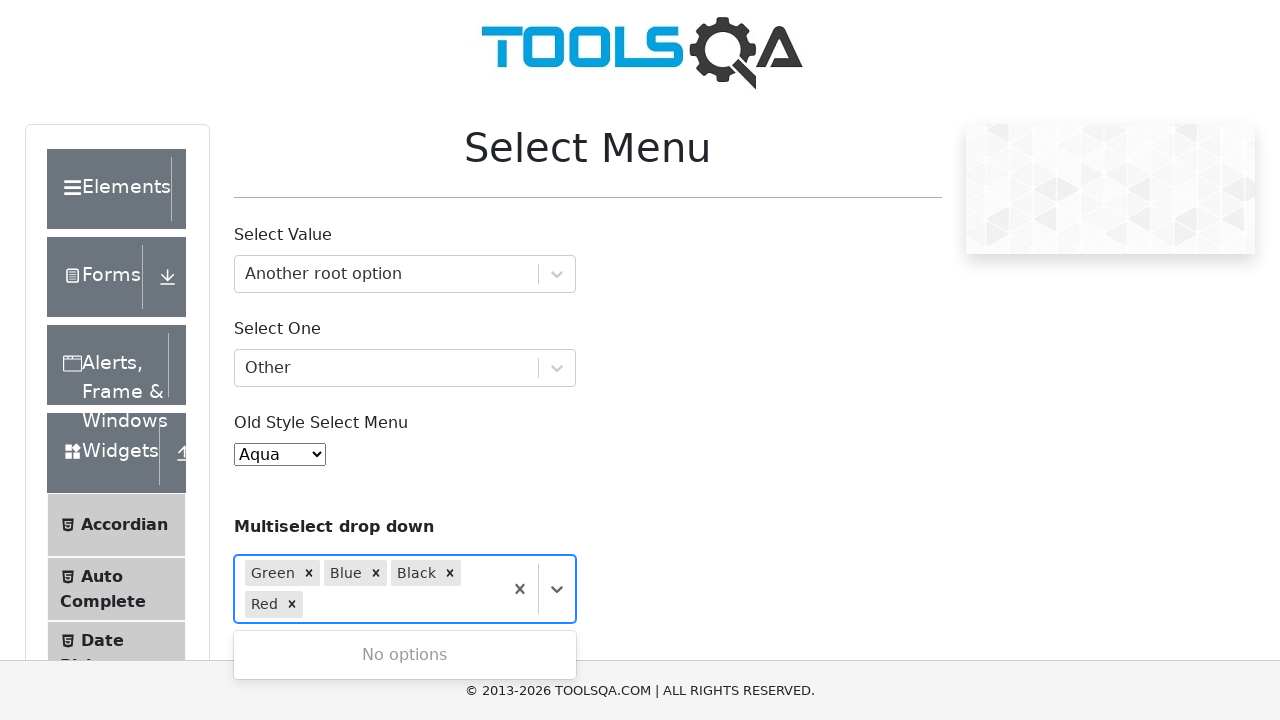

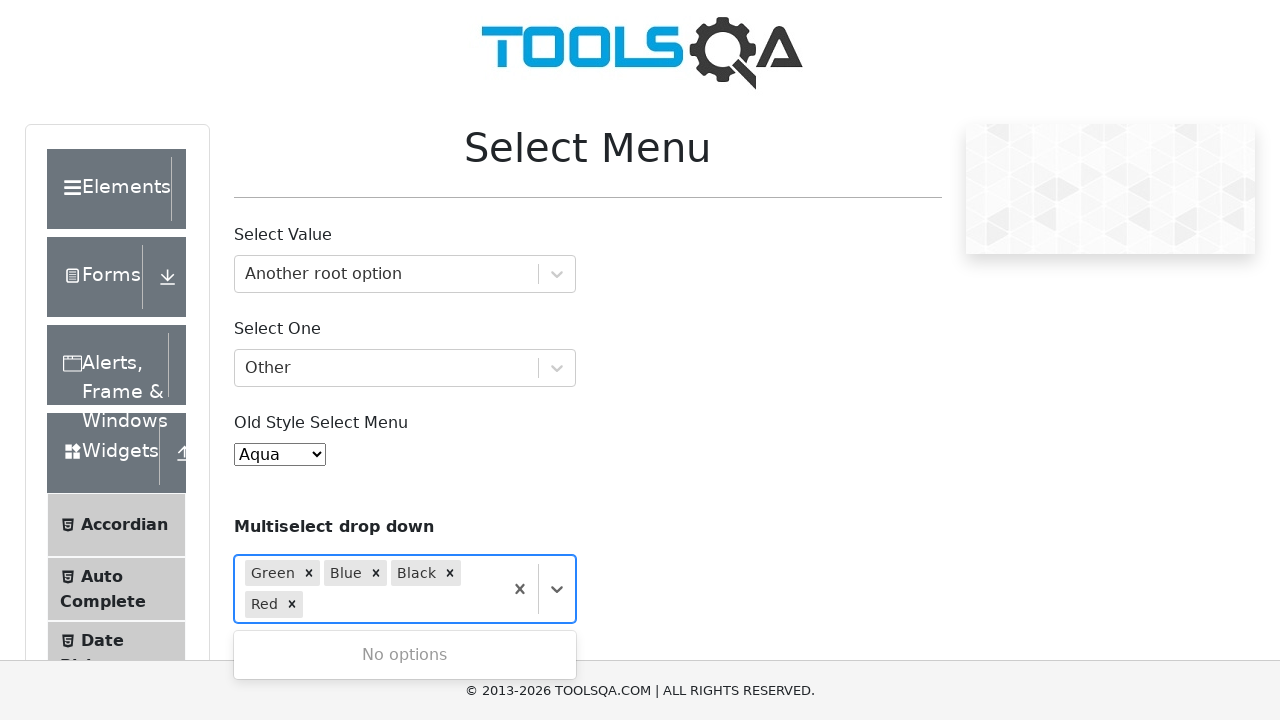